Navigates to QQ.com (a Chinese portal website) and clicks on the Sports (体育) link

Starting URL: https://www.qq.com

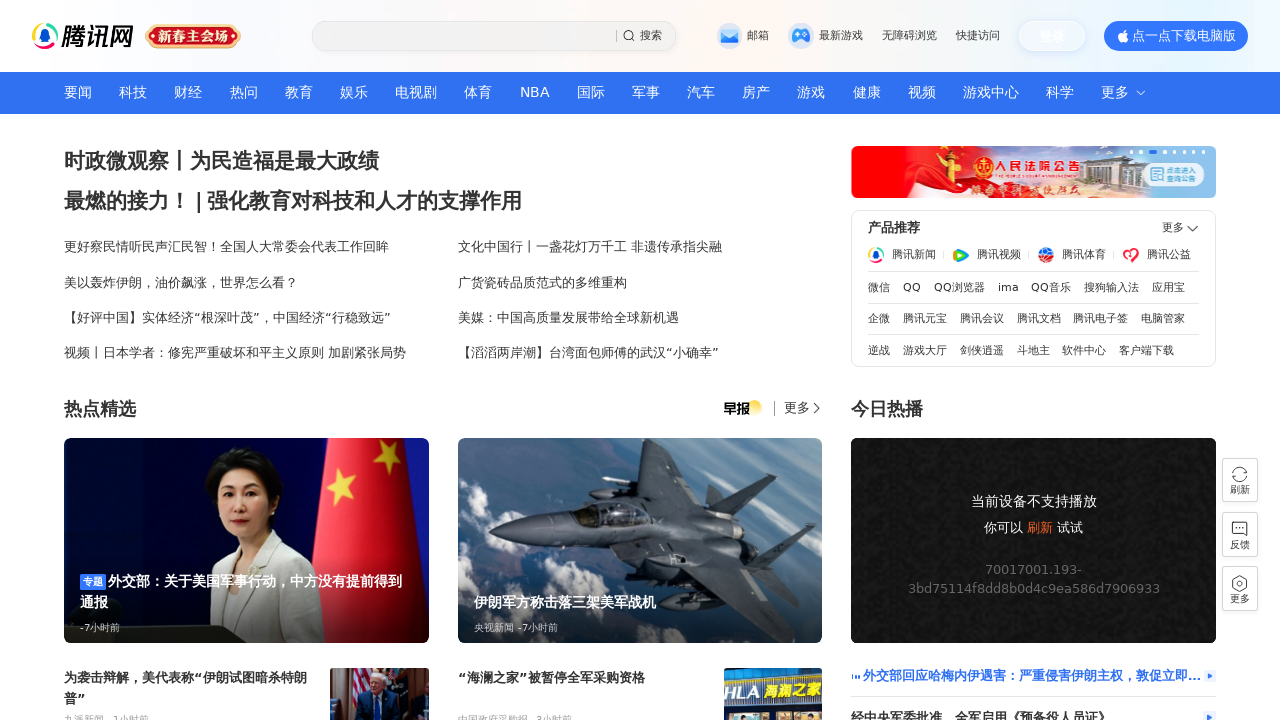

Clicked on the Sports (体育) link at (478, 92) on text=体育
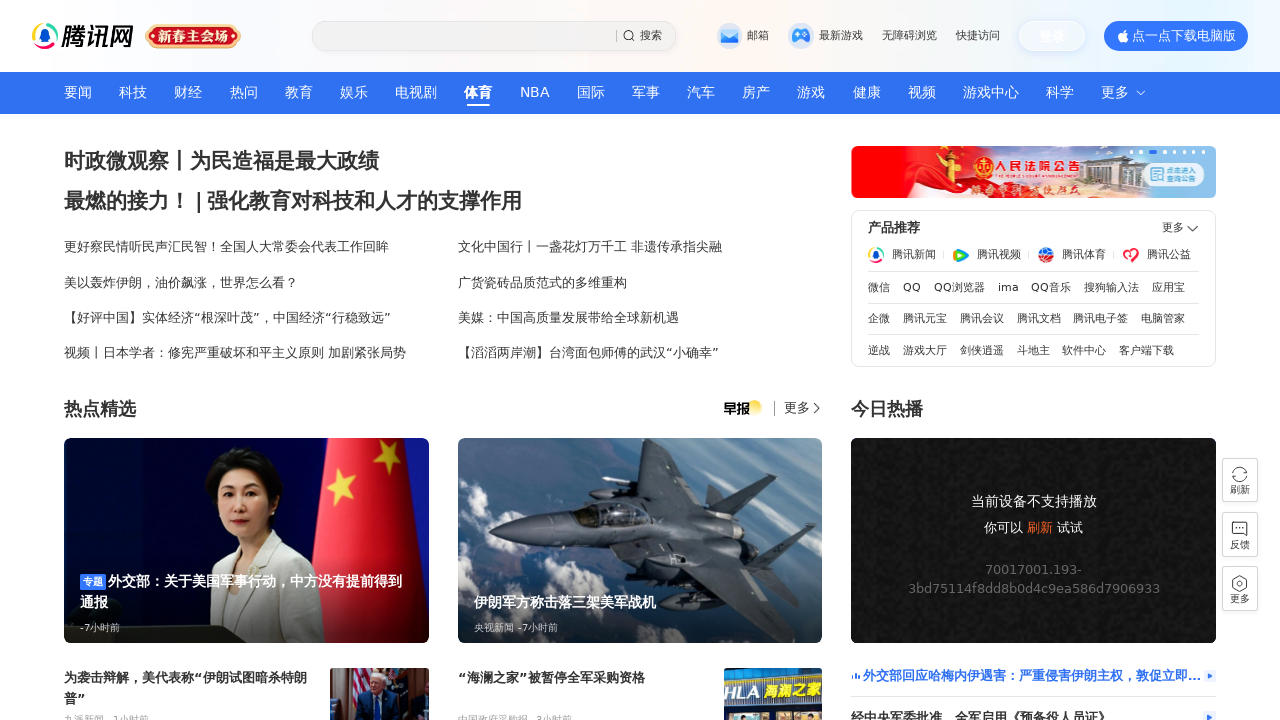

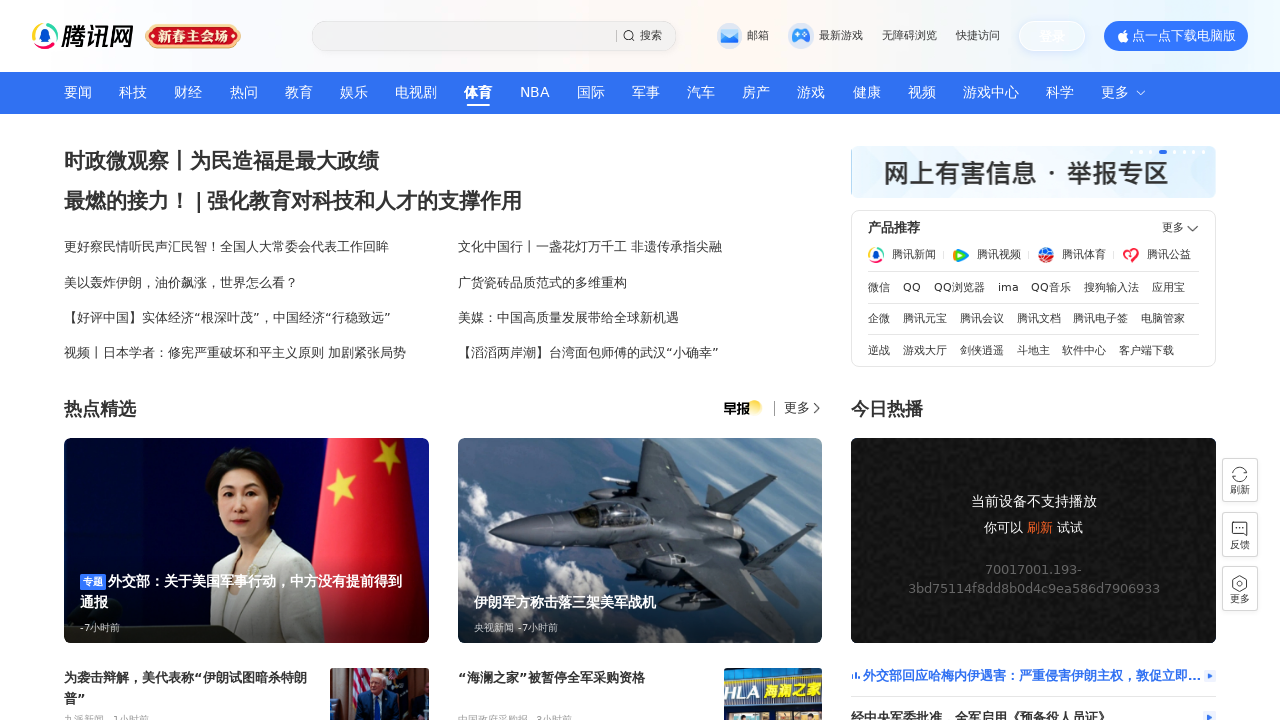